Tests multiple alert types including timer-based alert, confirm dialog (dismiss), and prompt alert (dismiss) on demoqa.com

Starting URL: https://demoqa.com/alerts

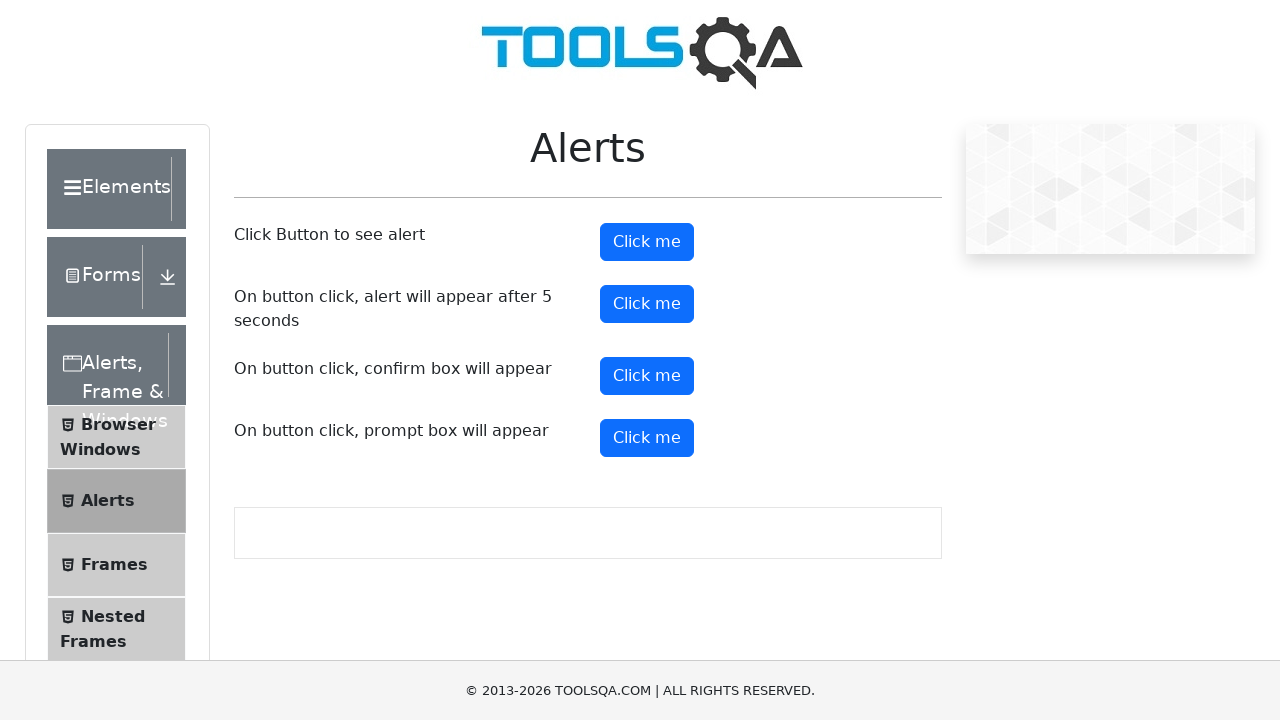

Set up dialog handler to accept timer alert and dismiss subsequent dialogs
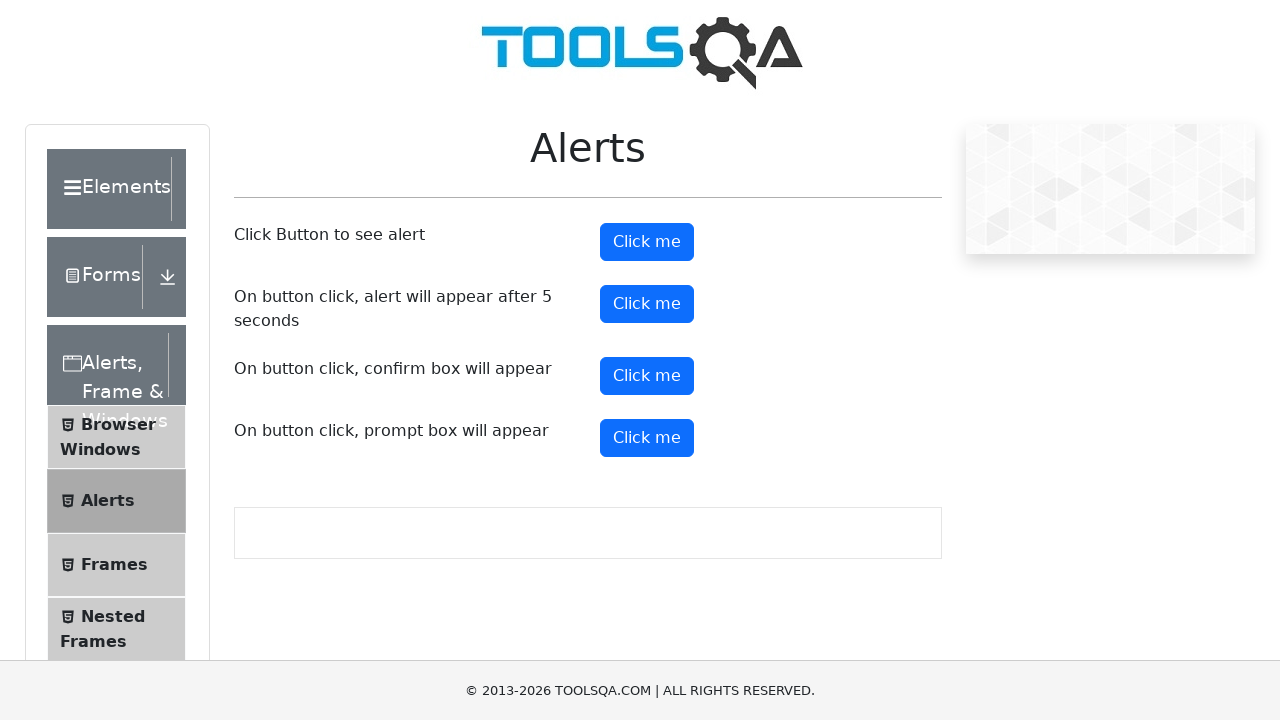

Clicked timer alert button at (647, 304) on #timerAlertButton
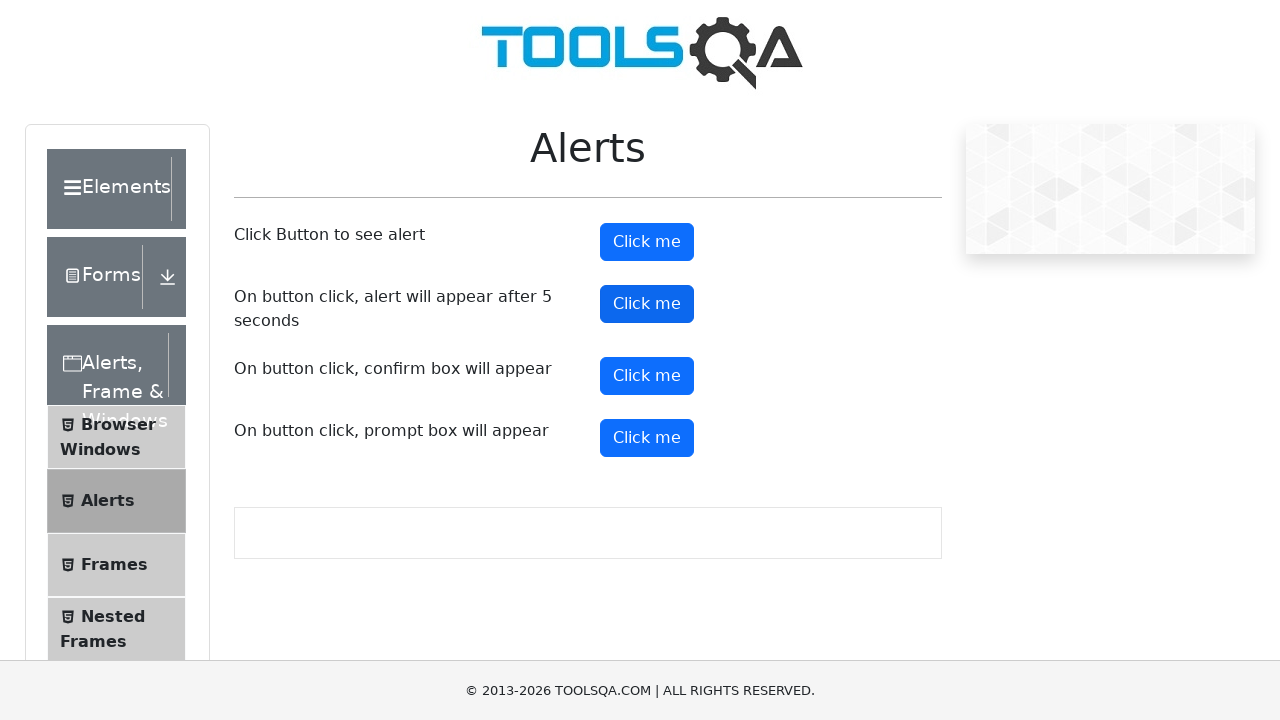

Waited 6 seconds for timer alert to appear and be accepted
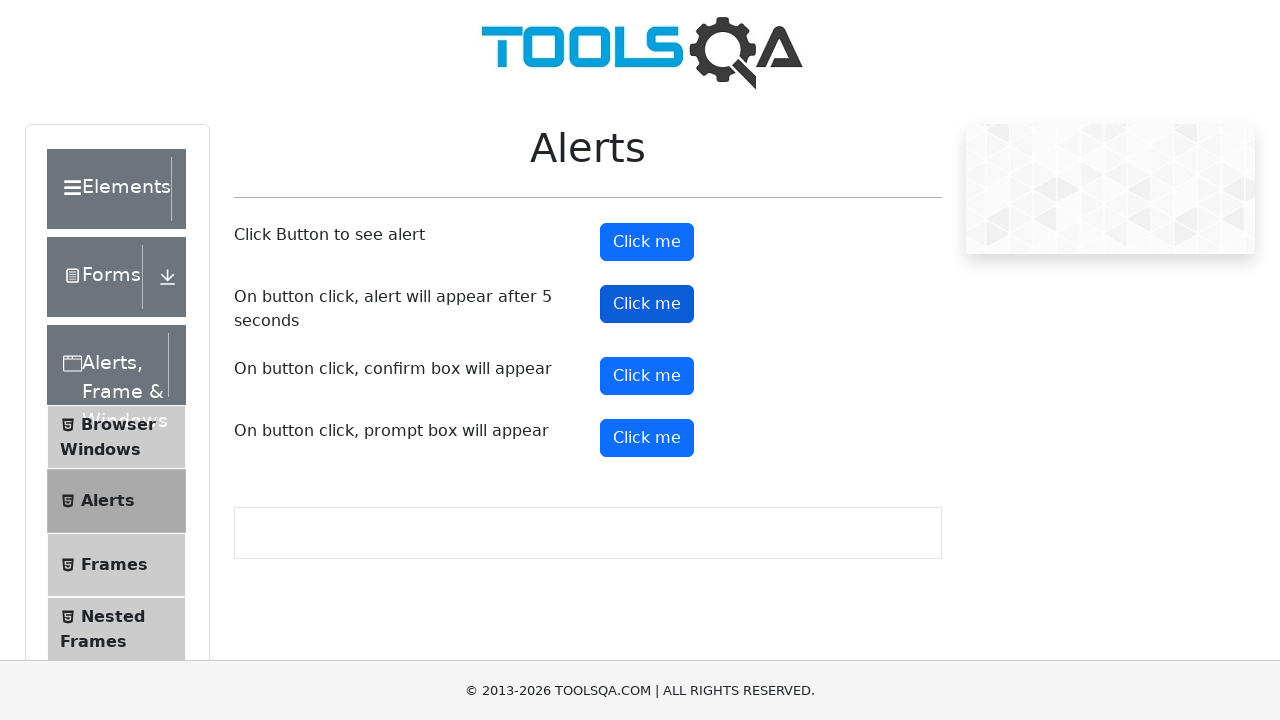

Clicked confirm button to display confirm dialog at (647, 376) on #confirmButton
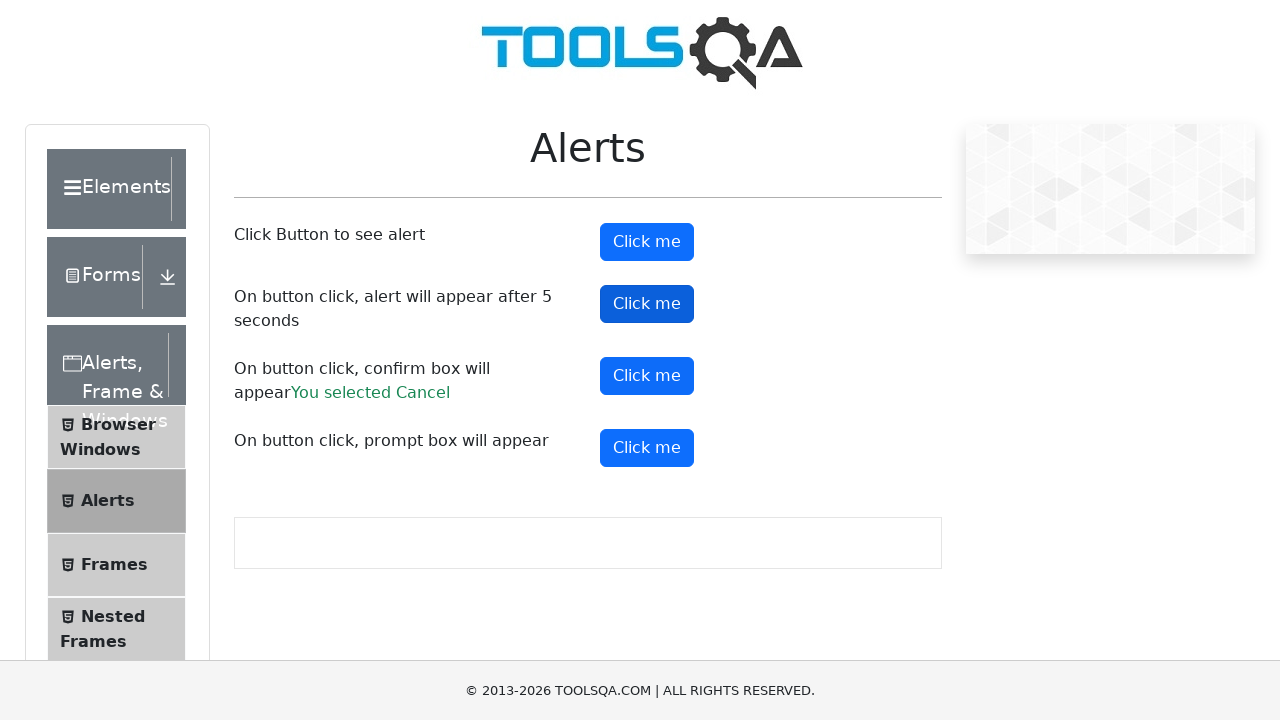

Waited 1 second for confirm dialog to be dismissed
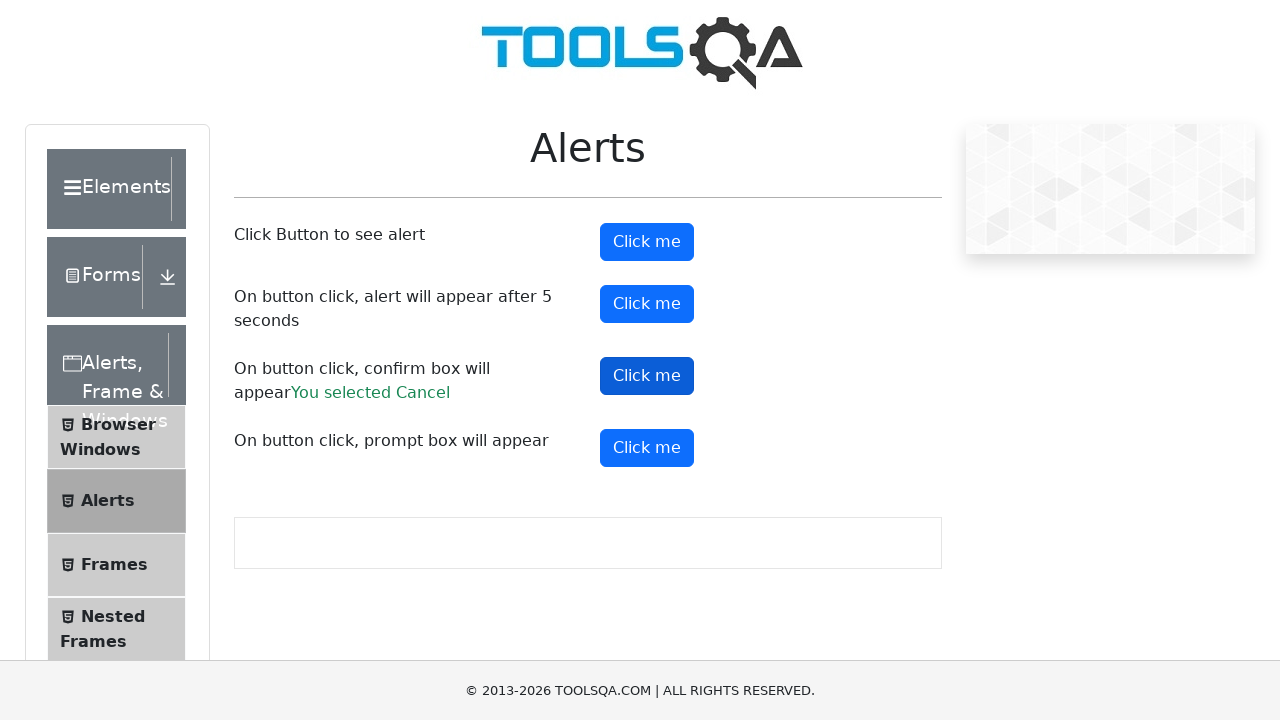

Clicked prompt button to display prompt dialog at (647, 448) on #promtButton
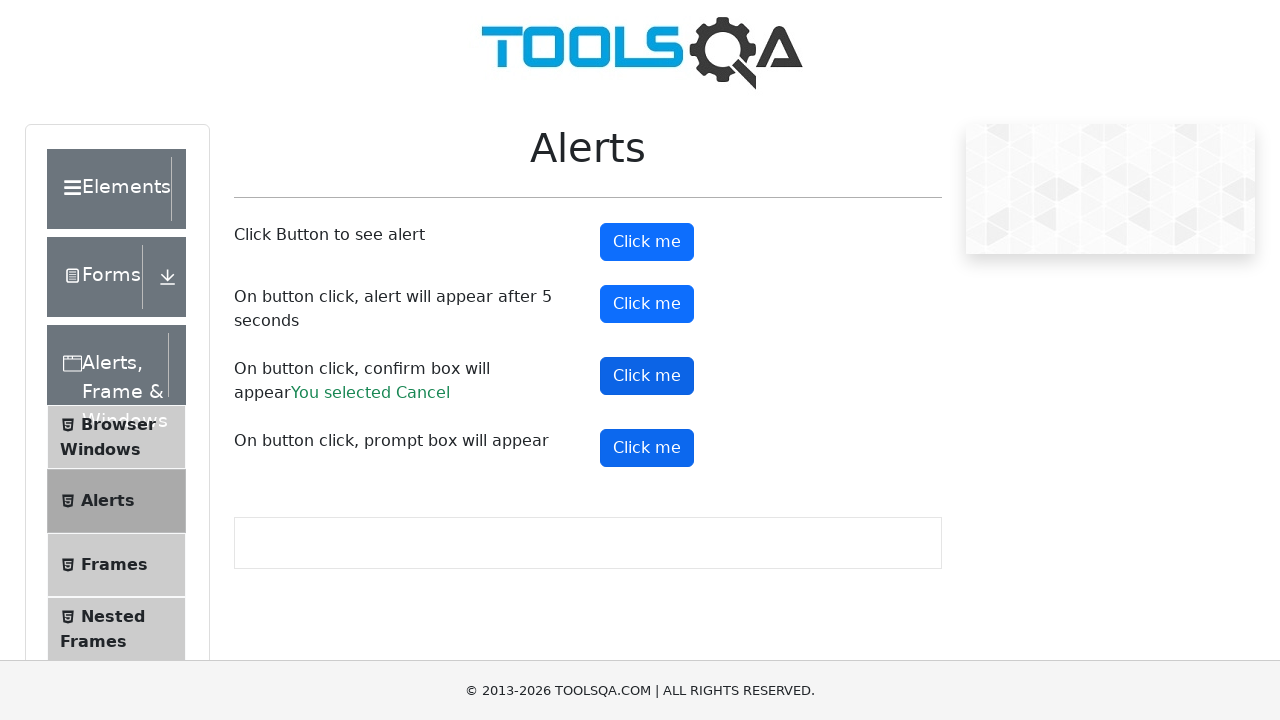

Waited 1 second for prompt dialog to be dismissed
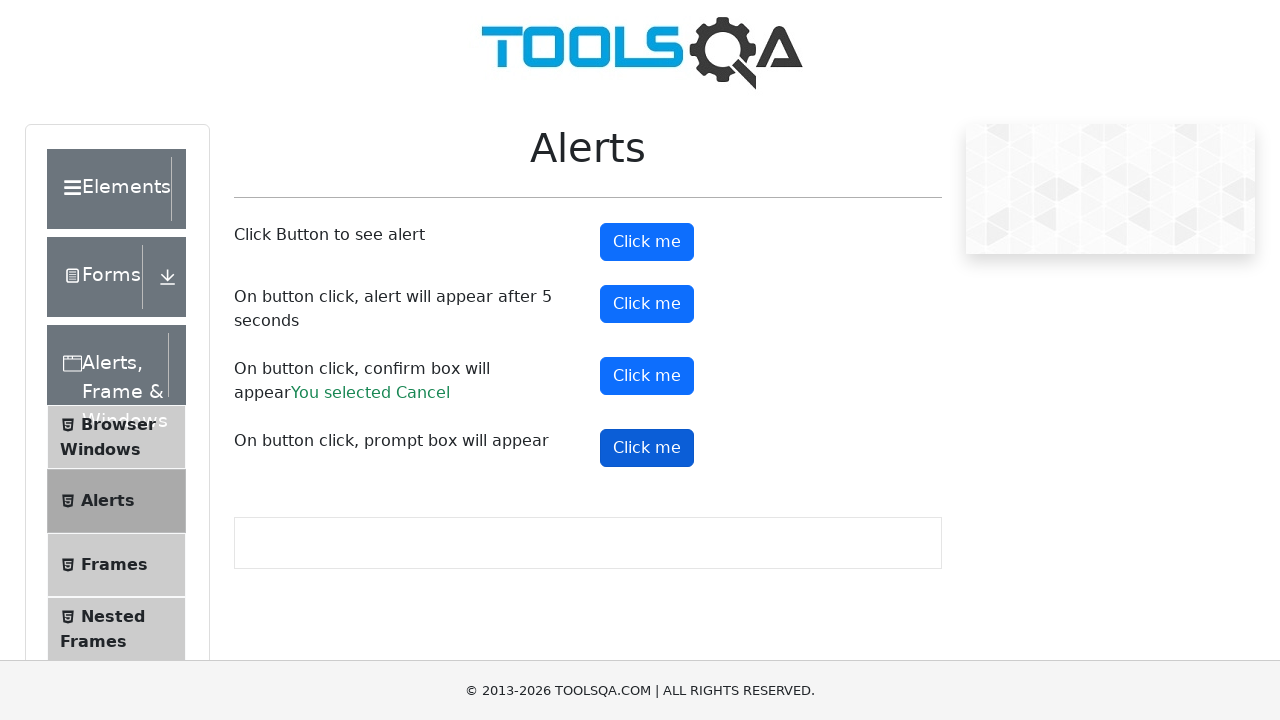

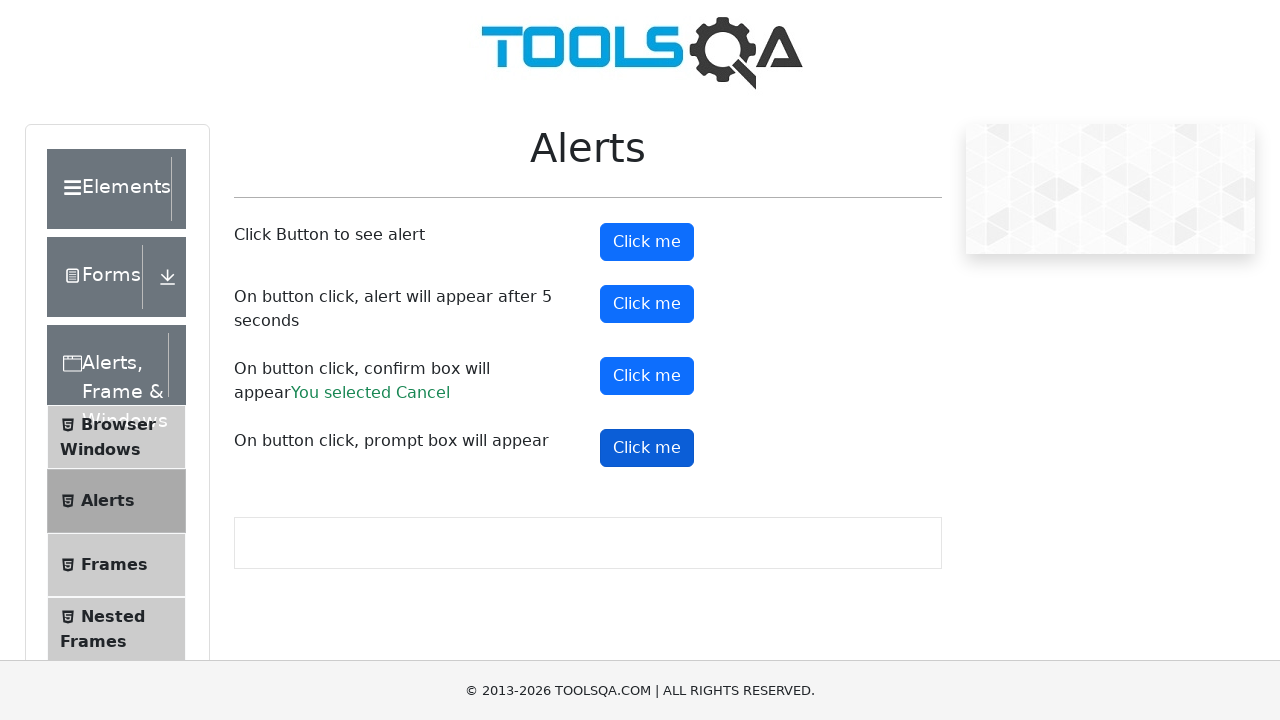